Tests frame handling by navigating through nested iframes and clicking buttons within different frames

Starting URL: https://www.leafground.com

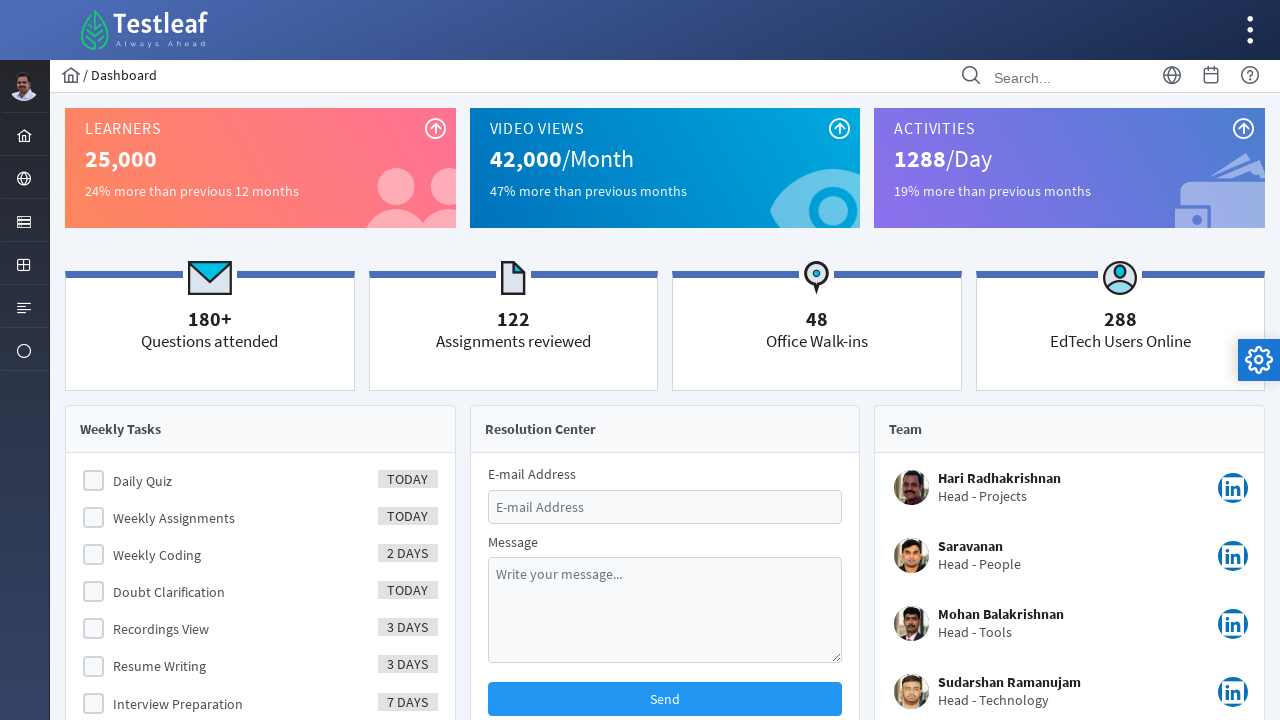

Clicked on Browser menu item at (24, 178) on xpath=//span[text()='Browser']/ancestor::a
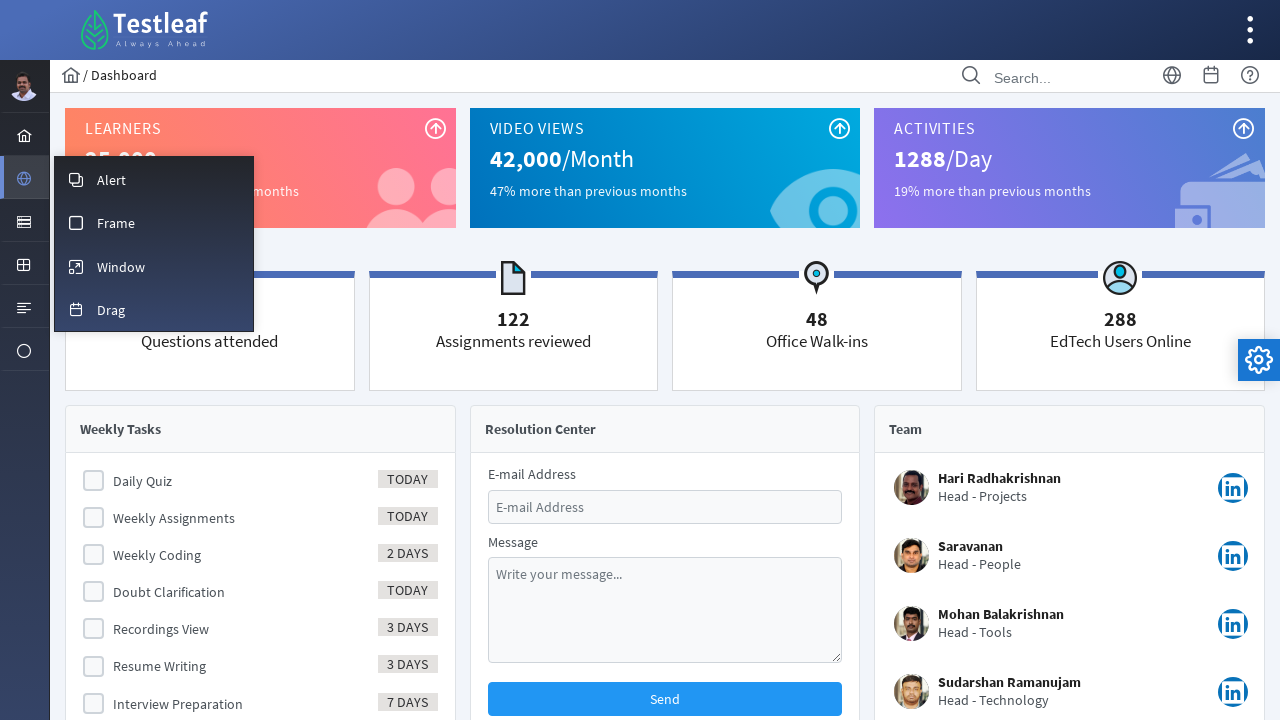

Clicked on Frame option at (116, 223) on xpath=//span[text()='Frame']
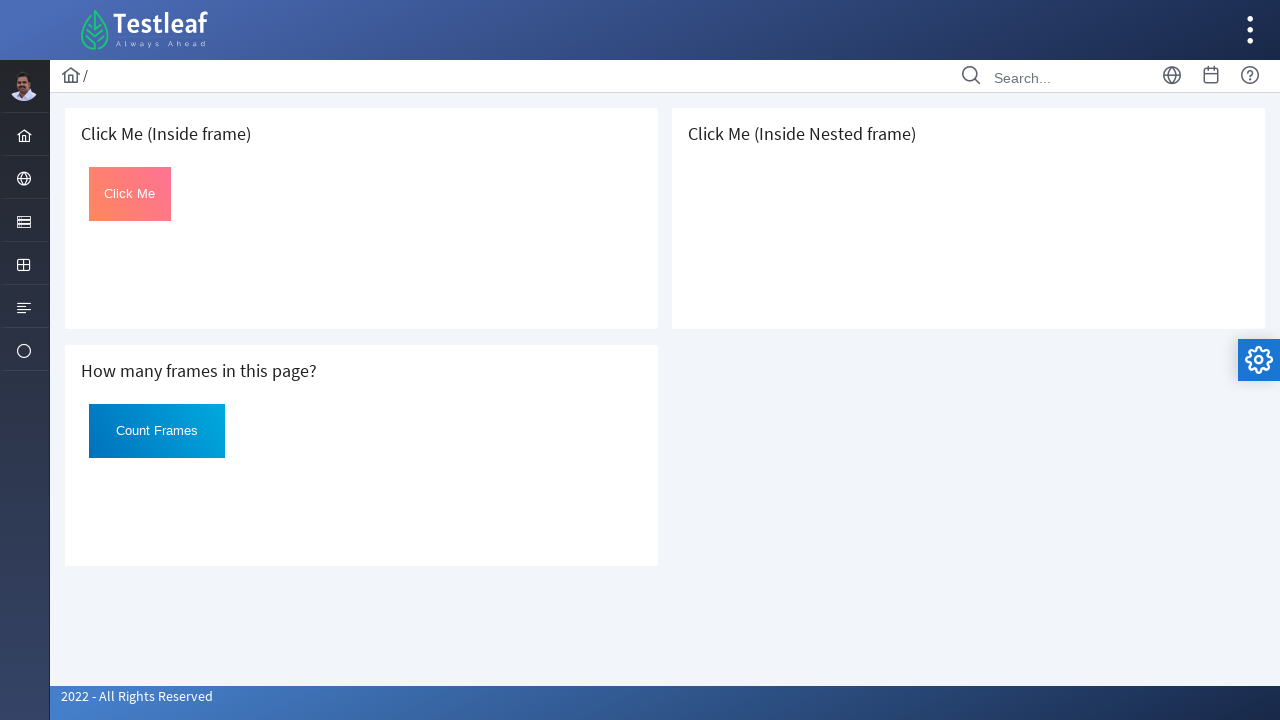

Waited 5 seconds for frames to load
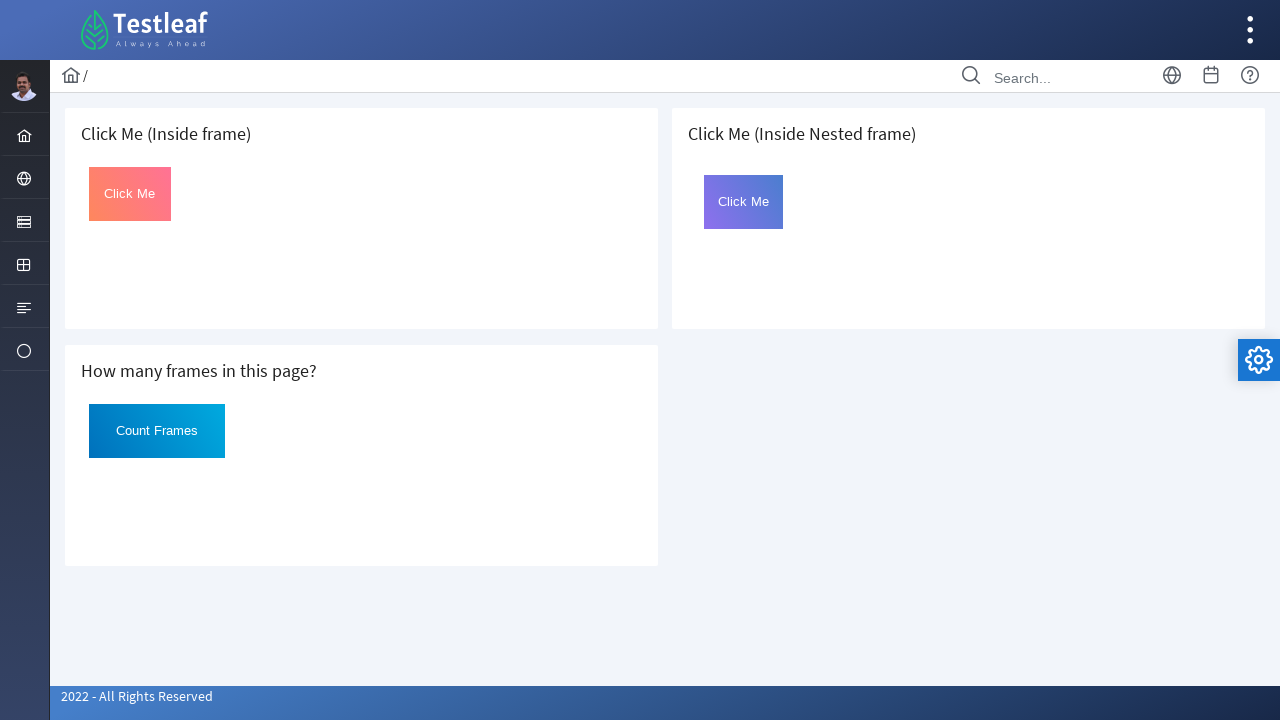

Retrieved all frames on the page - Total frames: 4 (excluding main frame)
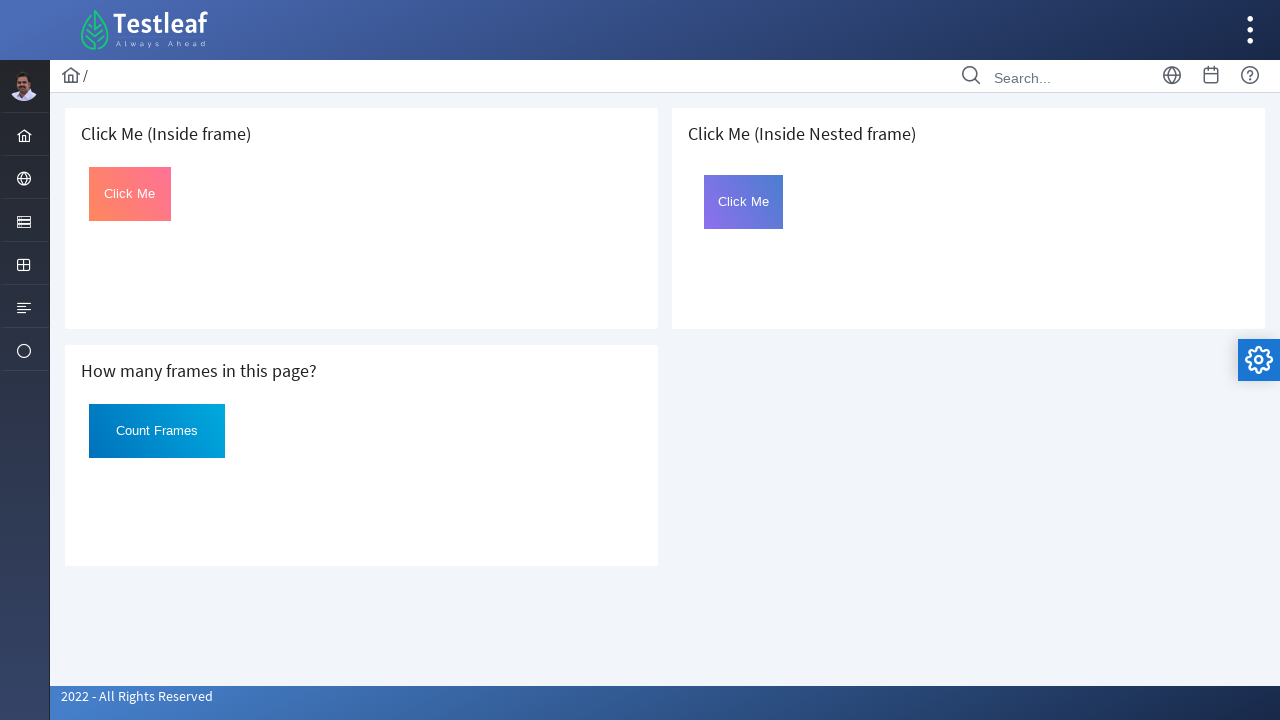

Located first iframe
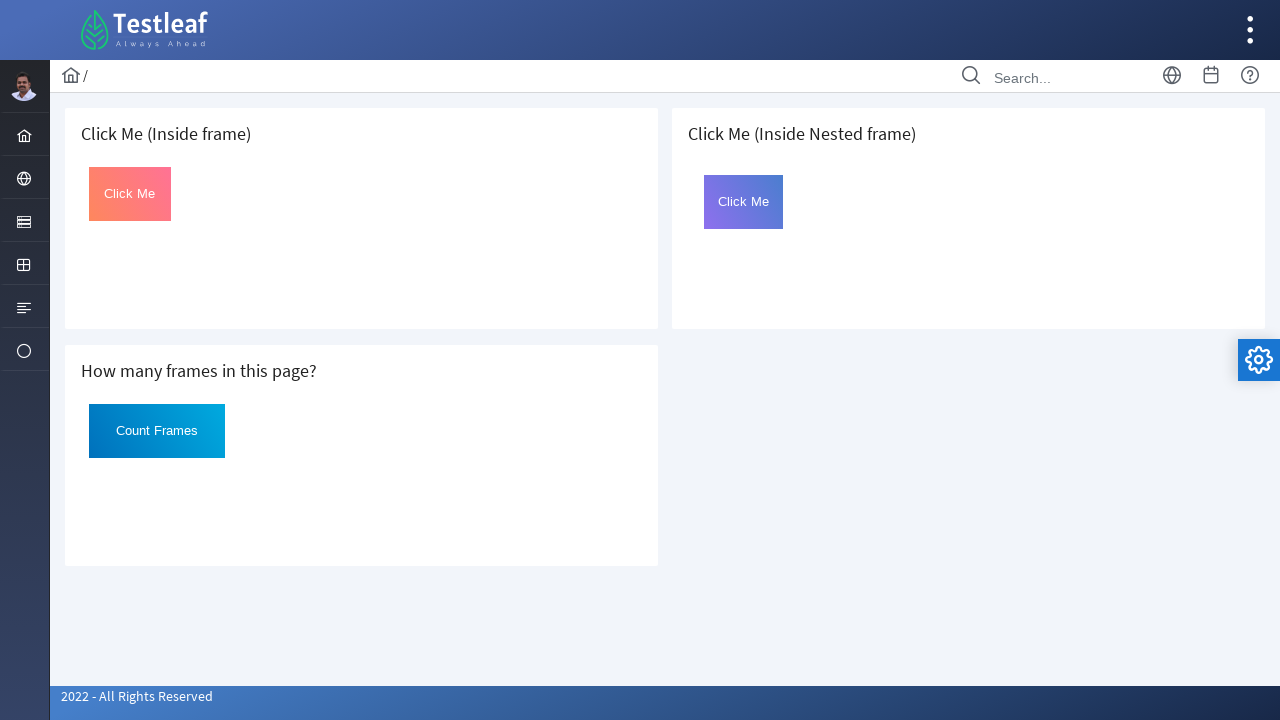

Clicked button in first frame at (130, 194) on iframe >> nth=0 >> internal:control=enter-frame >> #Click
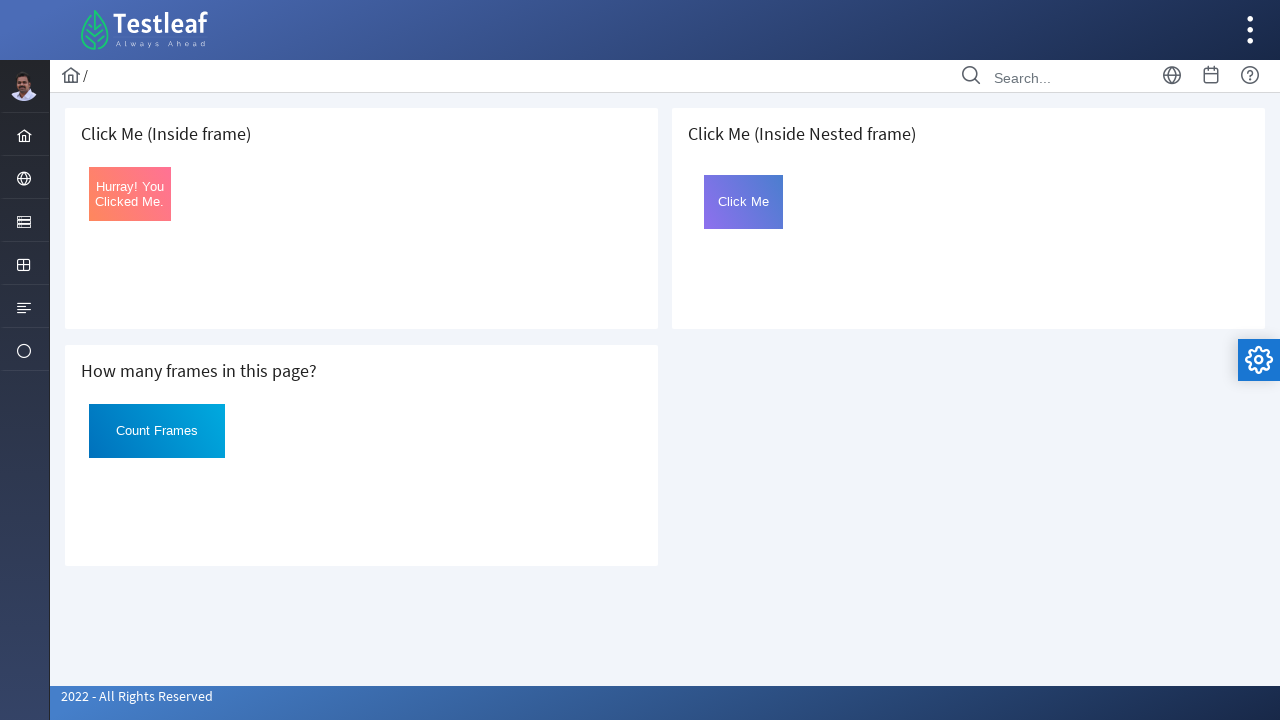

Located third iframe
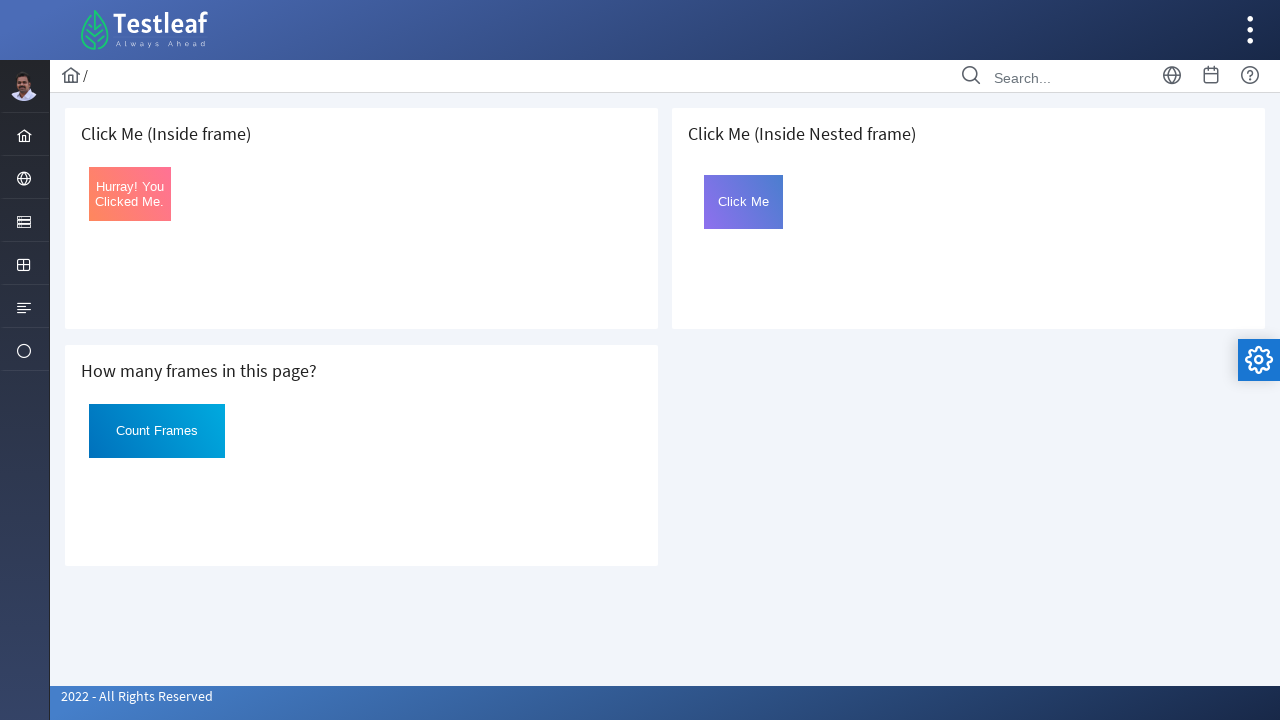

Located nested frame2 within third iframe
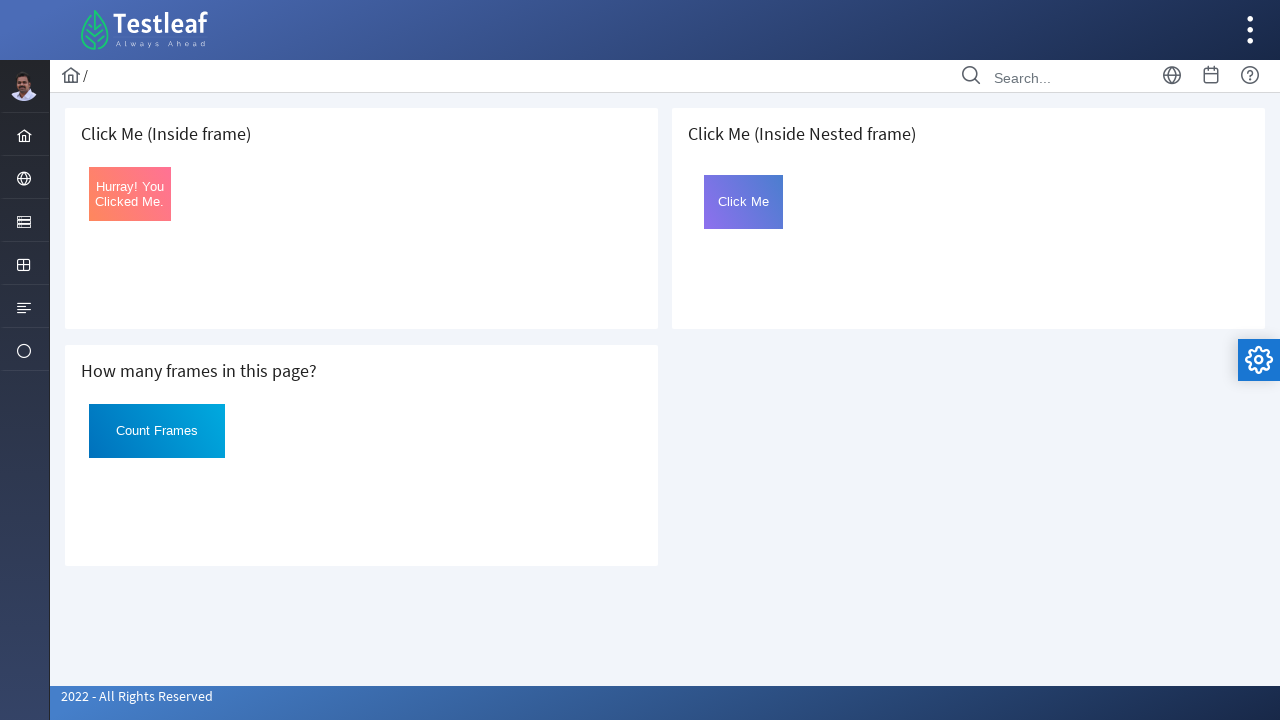

Clicked button in nested frame2 at (744, 202) on iframe >> nth=2 >> internal:control=enter-frame >> iframe[name='frame2'] >> inte
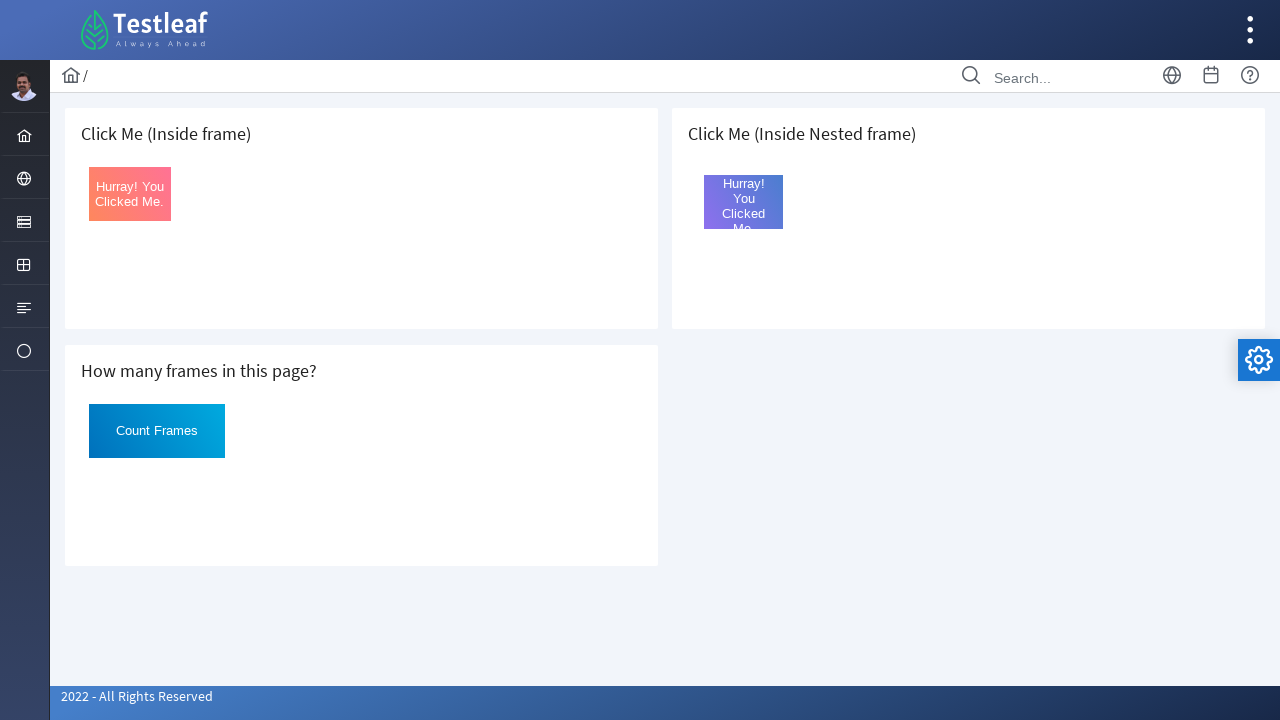

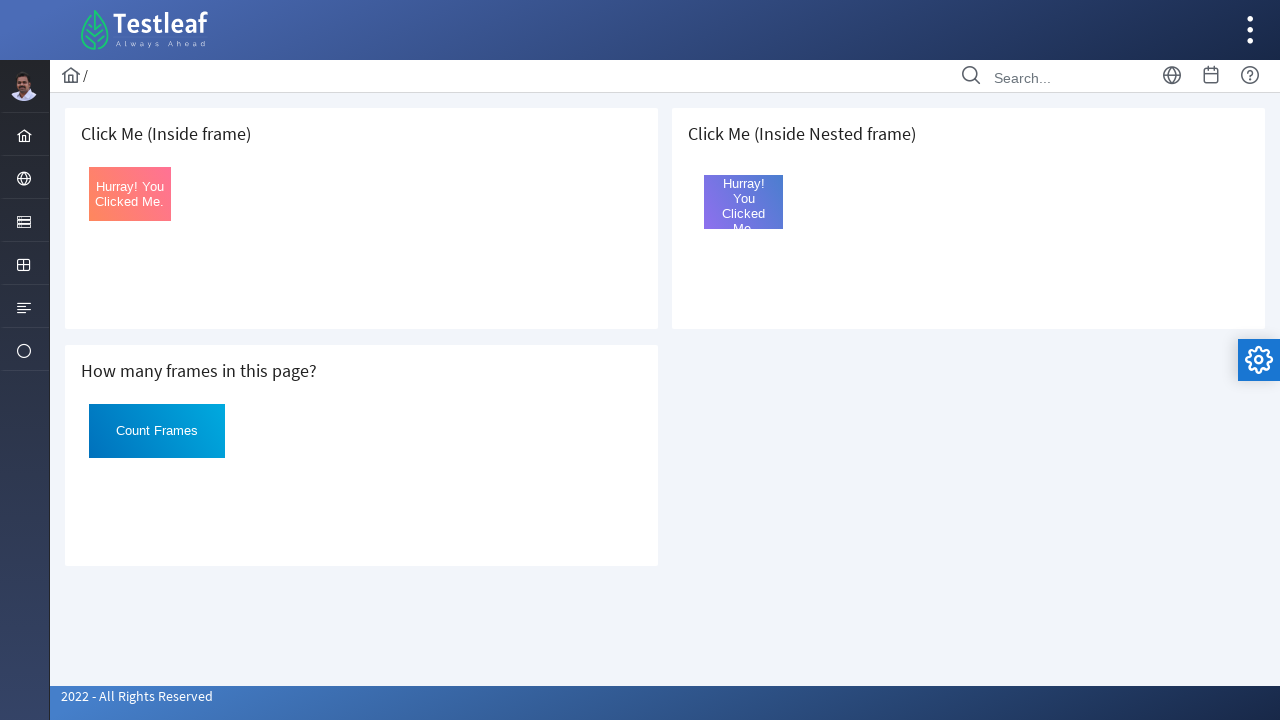